Tests JavaScript prompt popup by clicking a button, entering text in the prompt, and accepting the alert

Starting URL: http://www.tizag.com/javascriptT/javascriptprompt.php

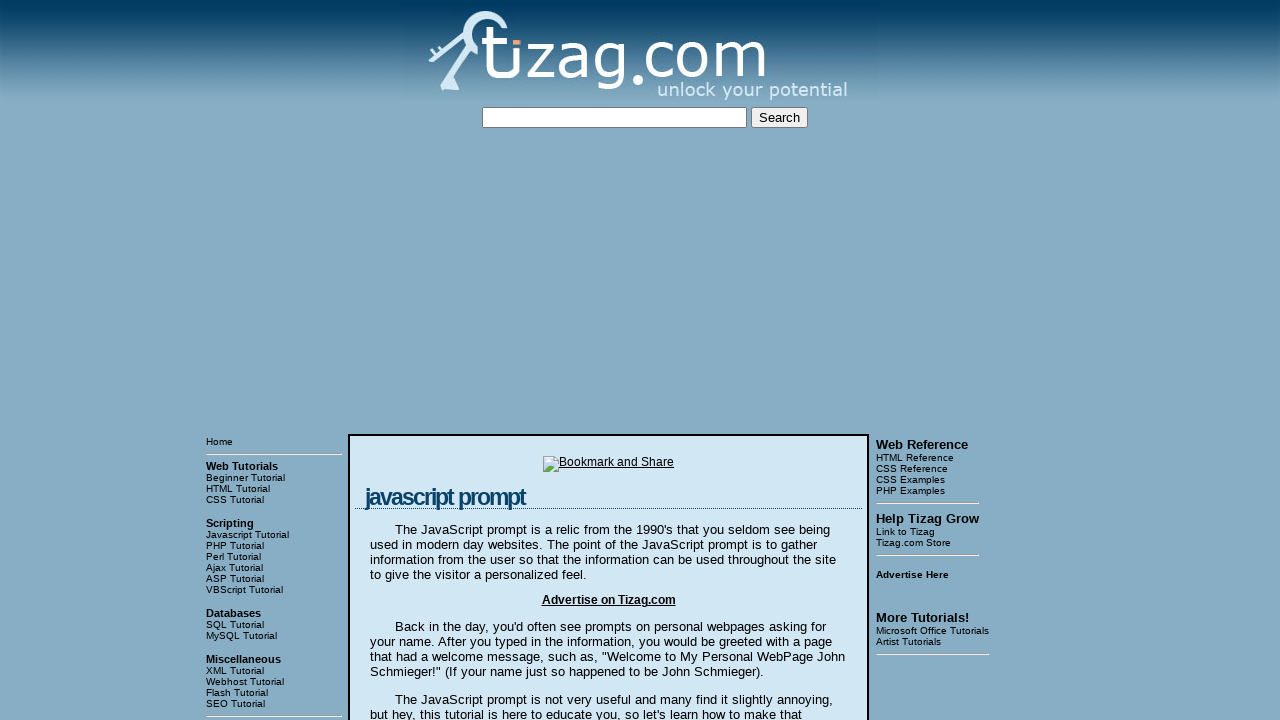

Clicked 'Say my name!' button to trigger JavaScript prompt at (419, 361) on input[value='Say my name!']
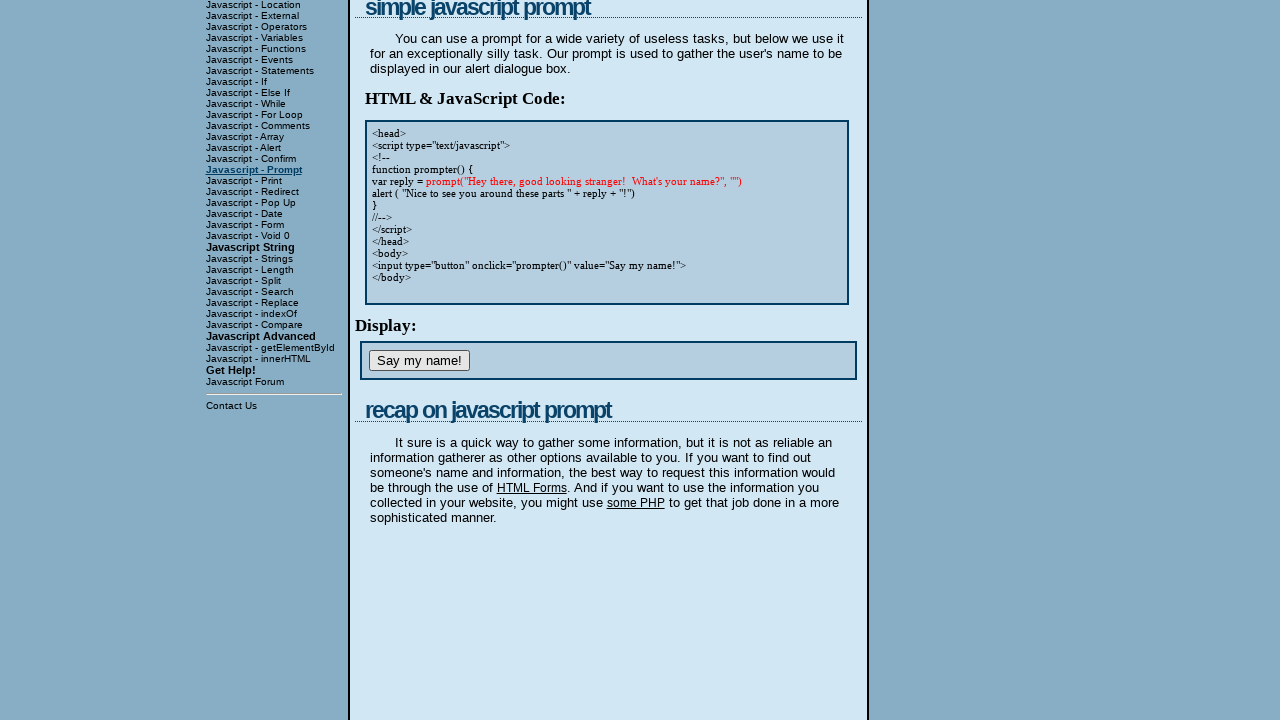

Set up dialog handler to accept prompt with text 'Datta'
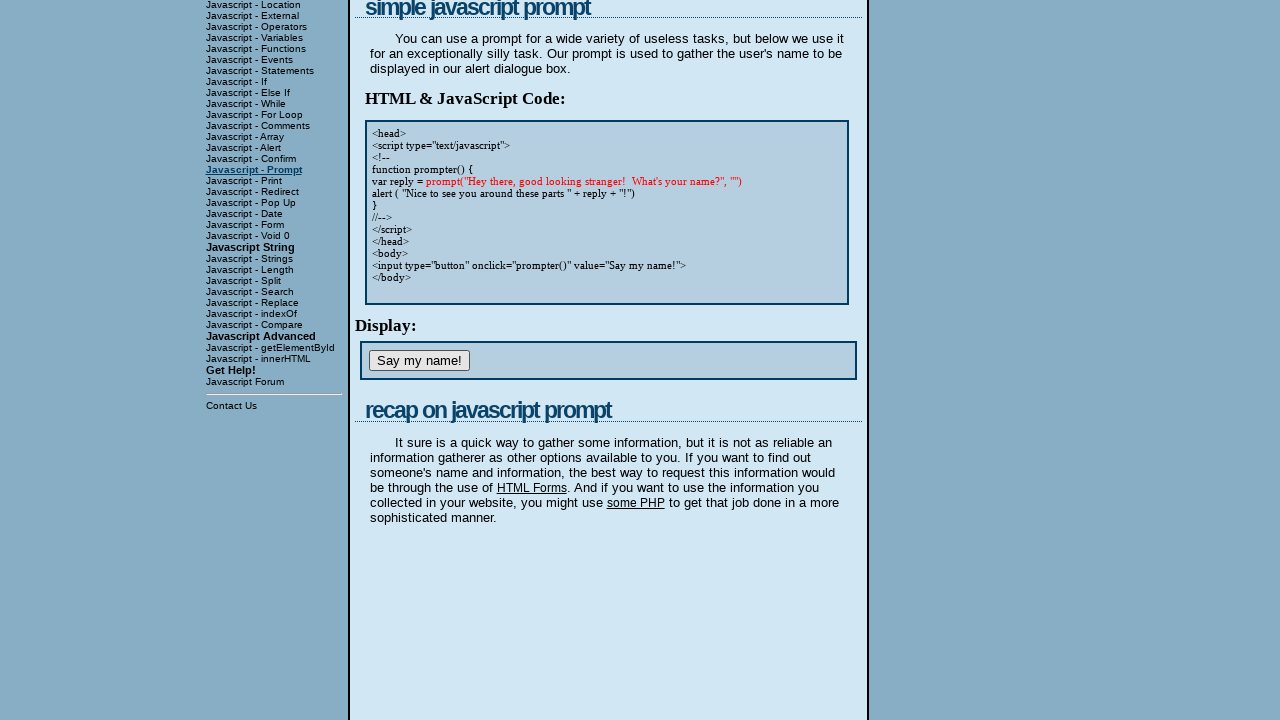

Waited for prompt to be processed
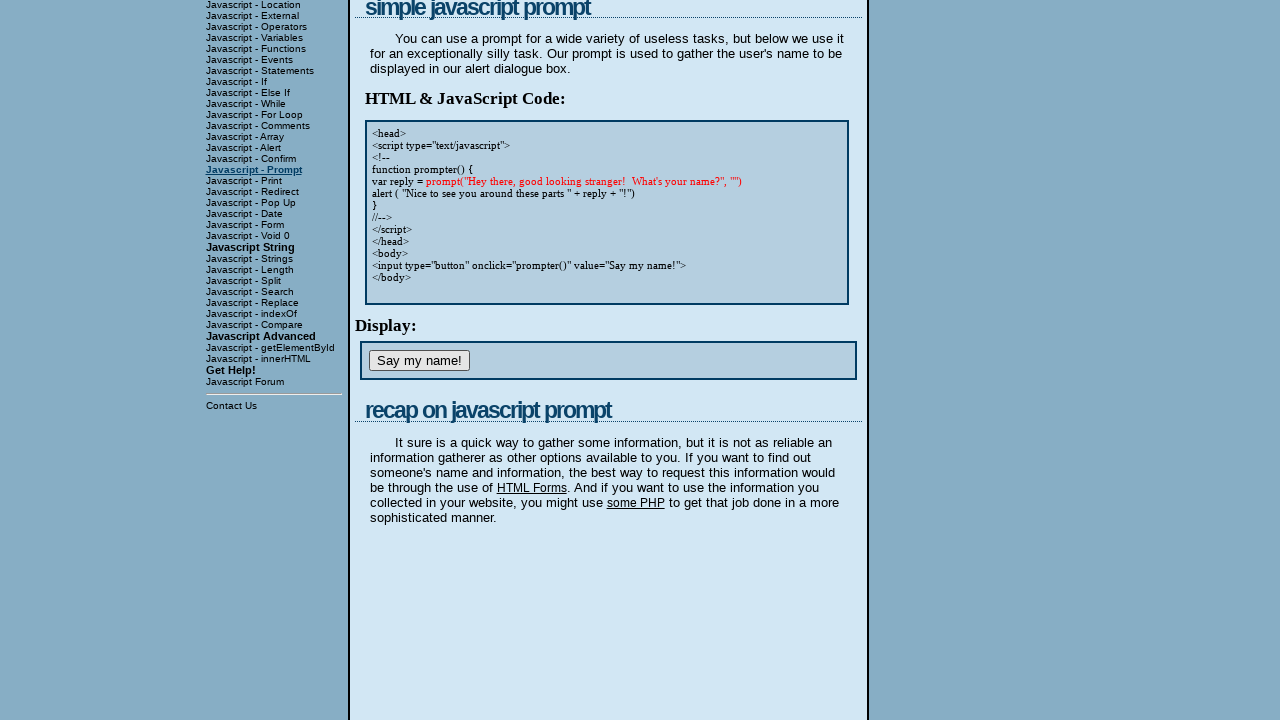

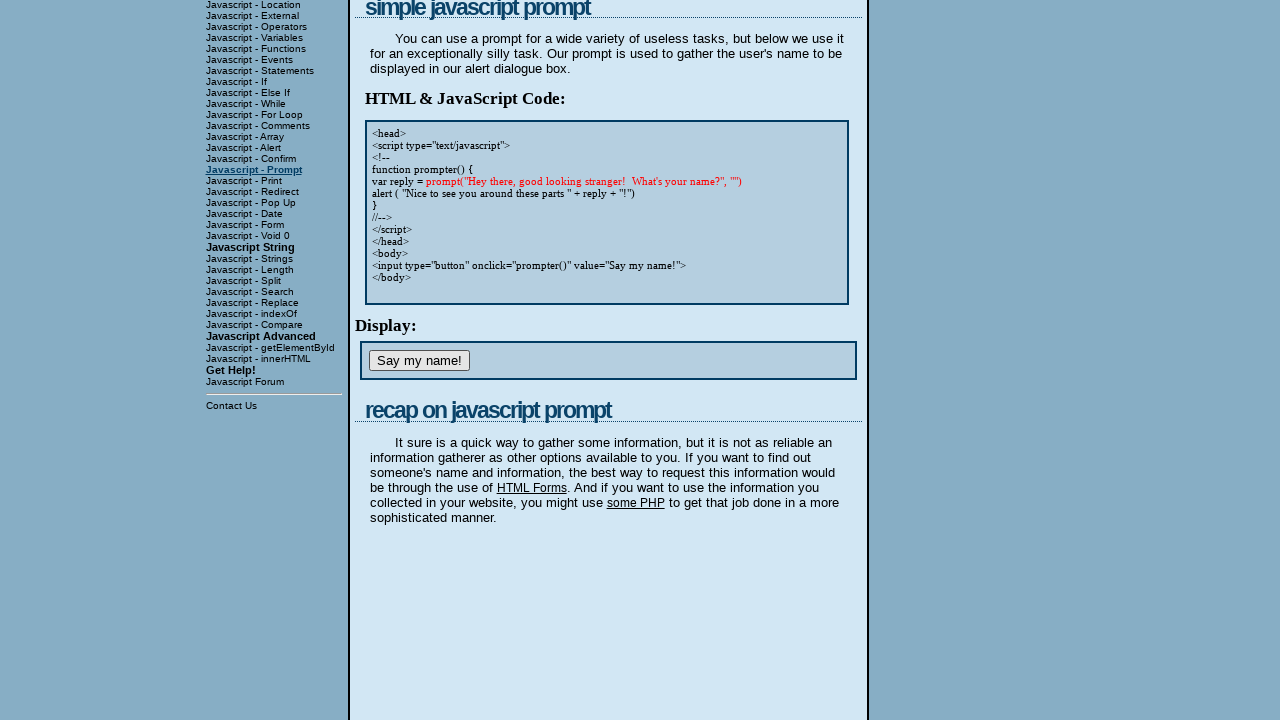